Tests various JavaScript alert types including simple alerts, timed alerts, confirm dialogs, and prompt dialogs with text input on the DemoQA alerts practice page

Starting URL: https://demoqa.com/alerts

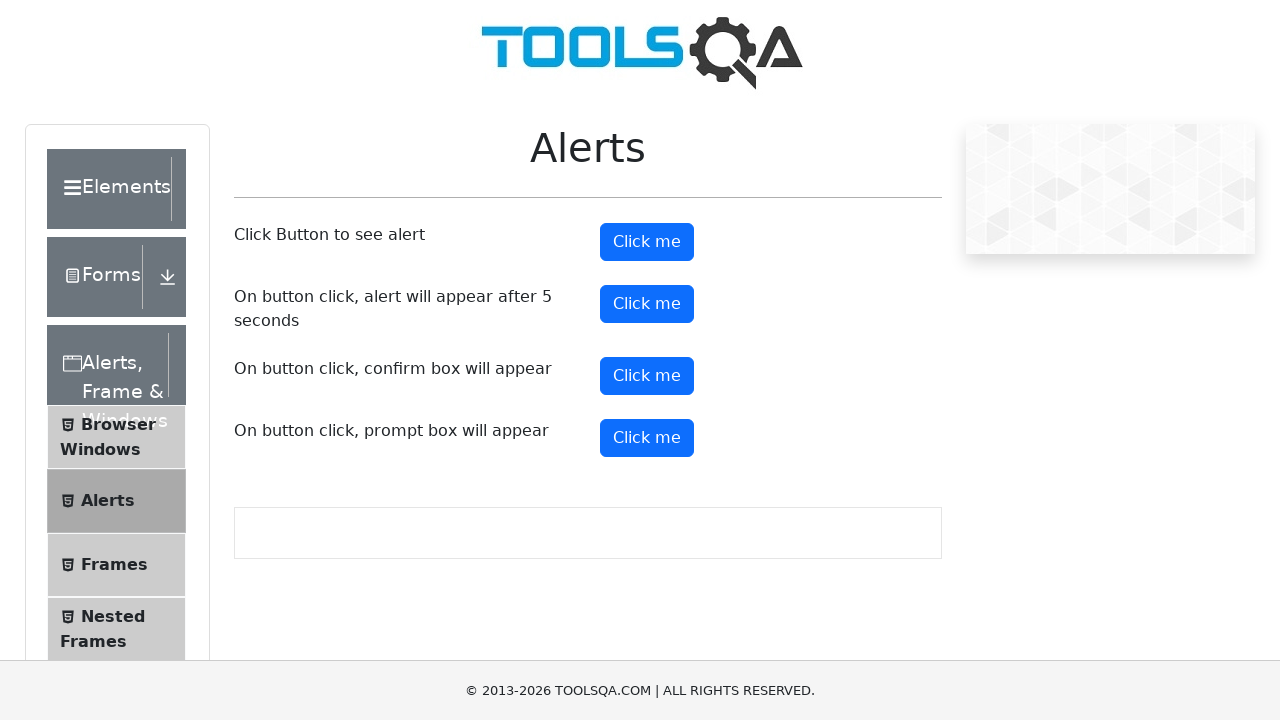

Clicked button to trigger simple alert at (647, 242) on xpath=//button[@id='alertButton']
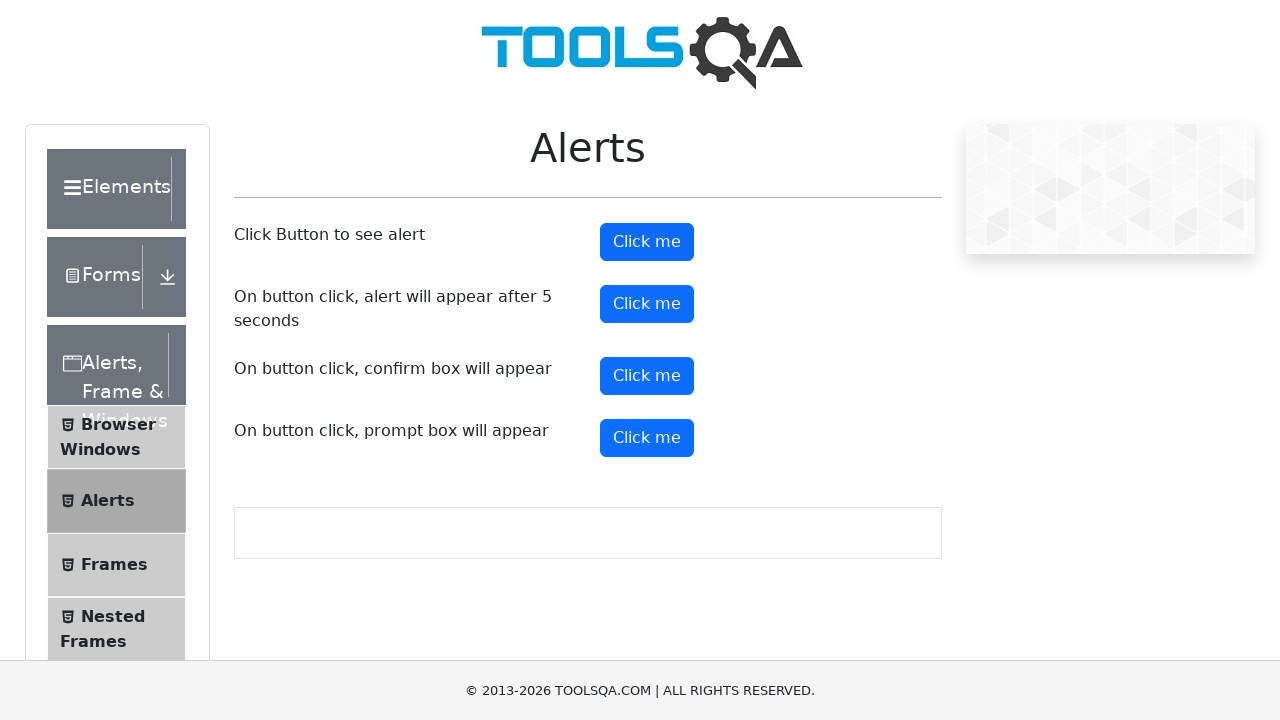

Set up handler to accept simple alert dialog
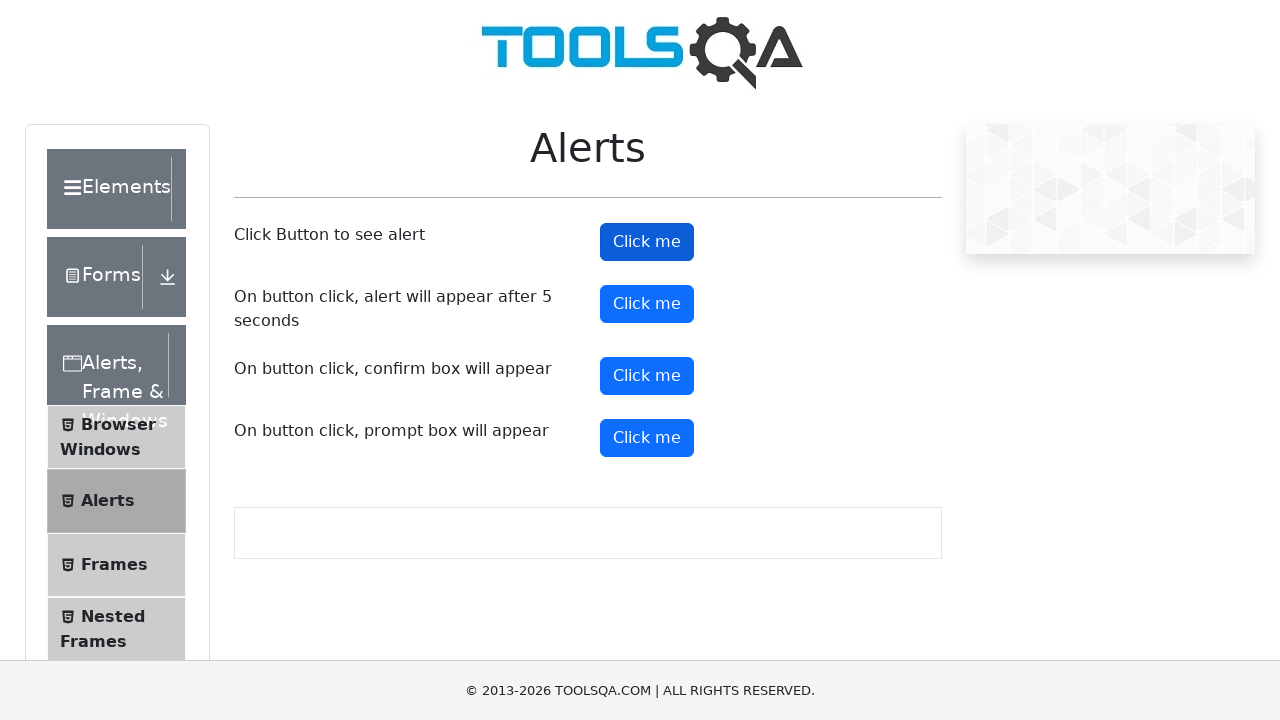

Waited 1 second for simple alert to be handled
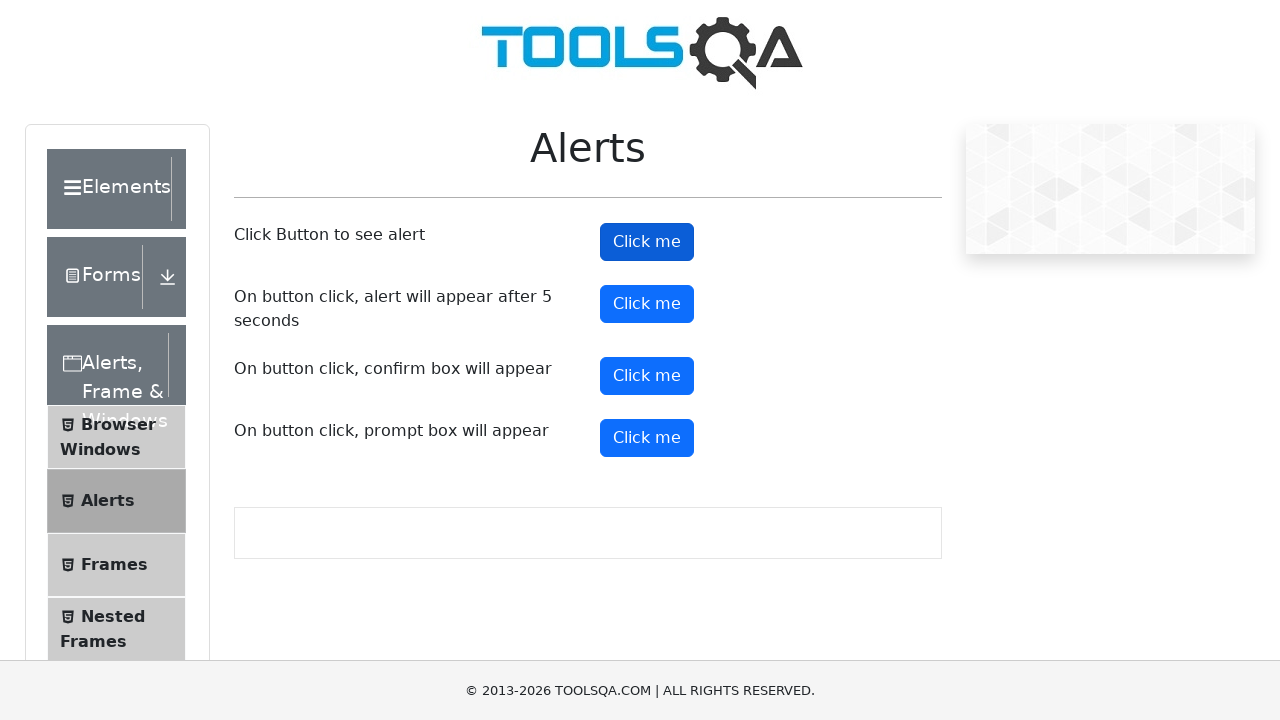

Clicked button to trigger timed alert at (647, 304) on xpath=//button[@id='timerAlertButton']
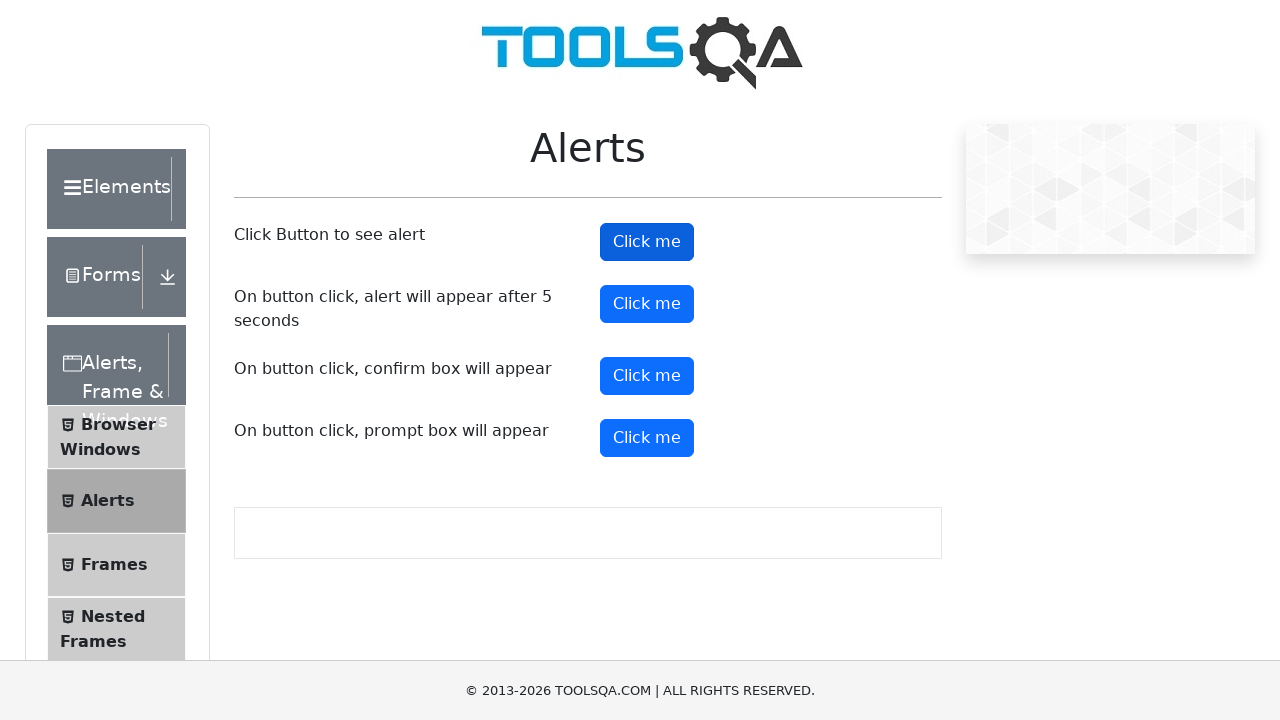

Set up handler to accept timed alert dialog
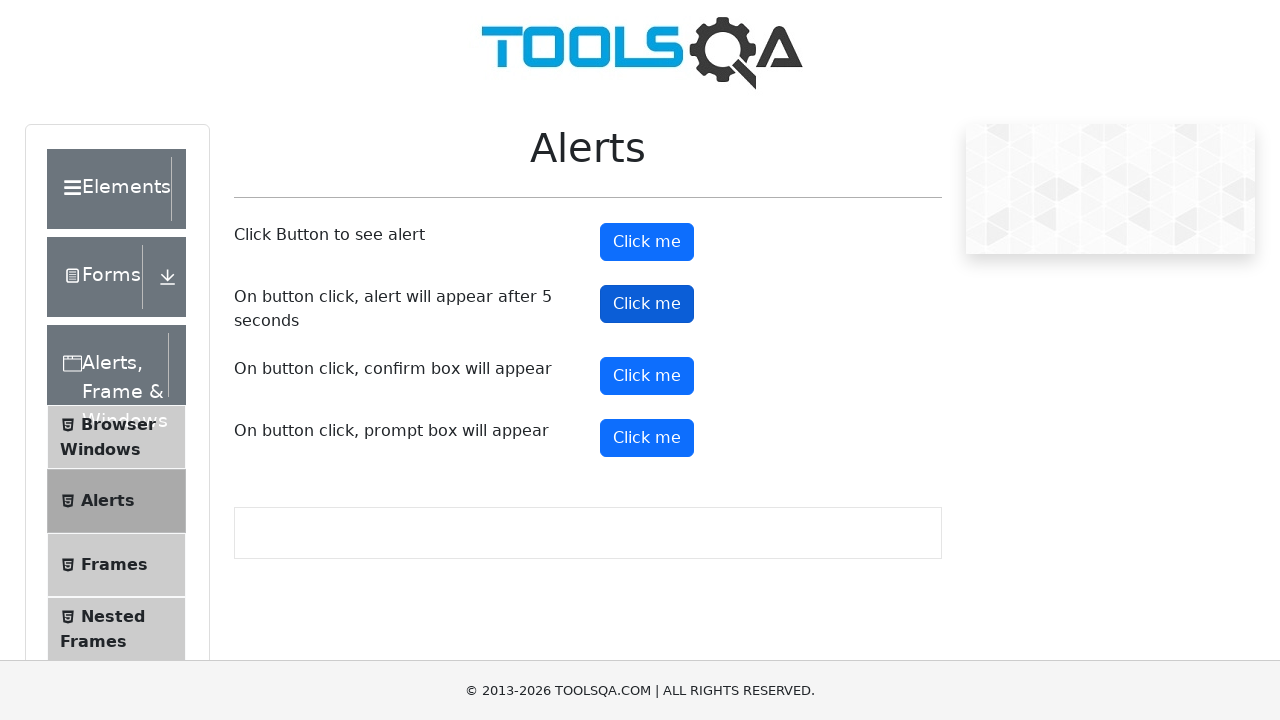

Waited 6 seconds for timed alert to appear and be handled
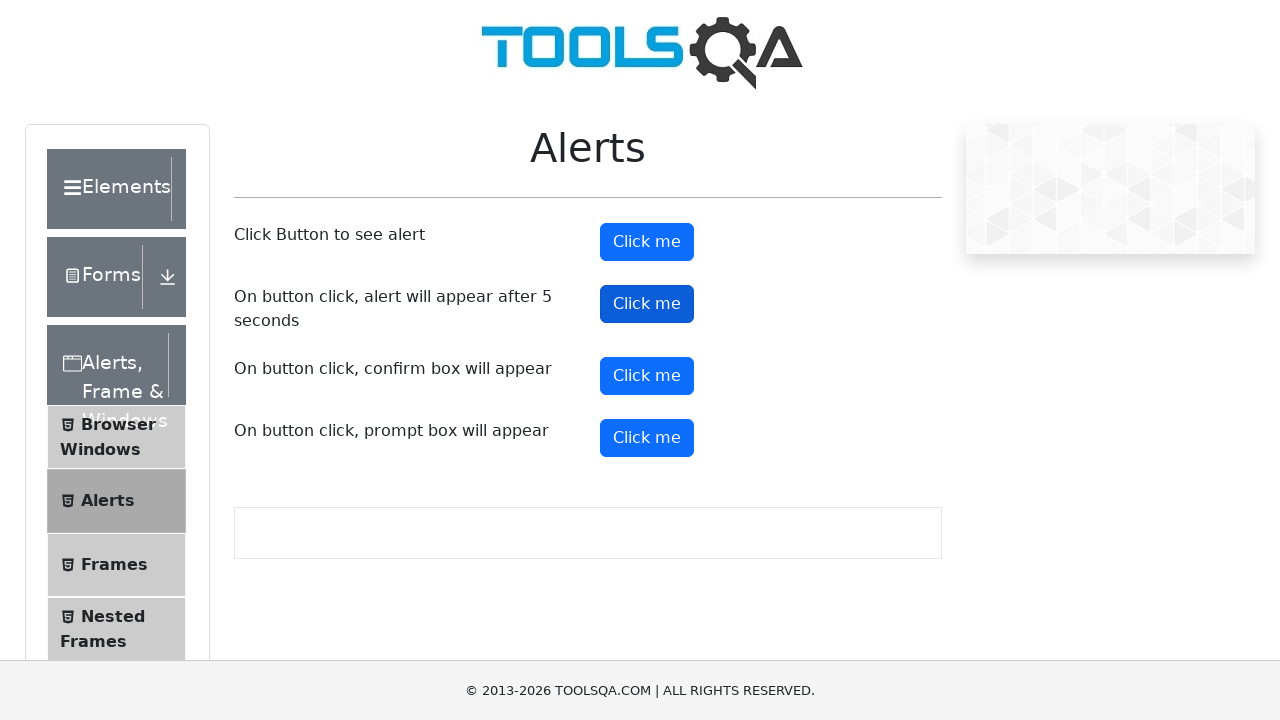

Clicked button to trigger confirm dialog at (647, 376) on xpath=//button[@id='confirmButton']
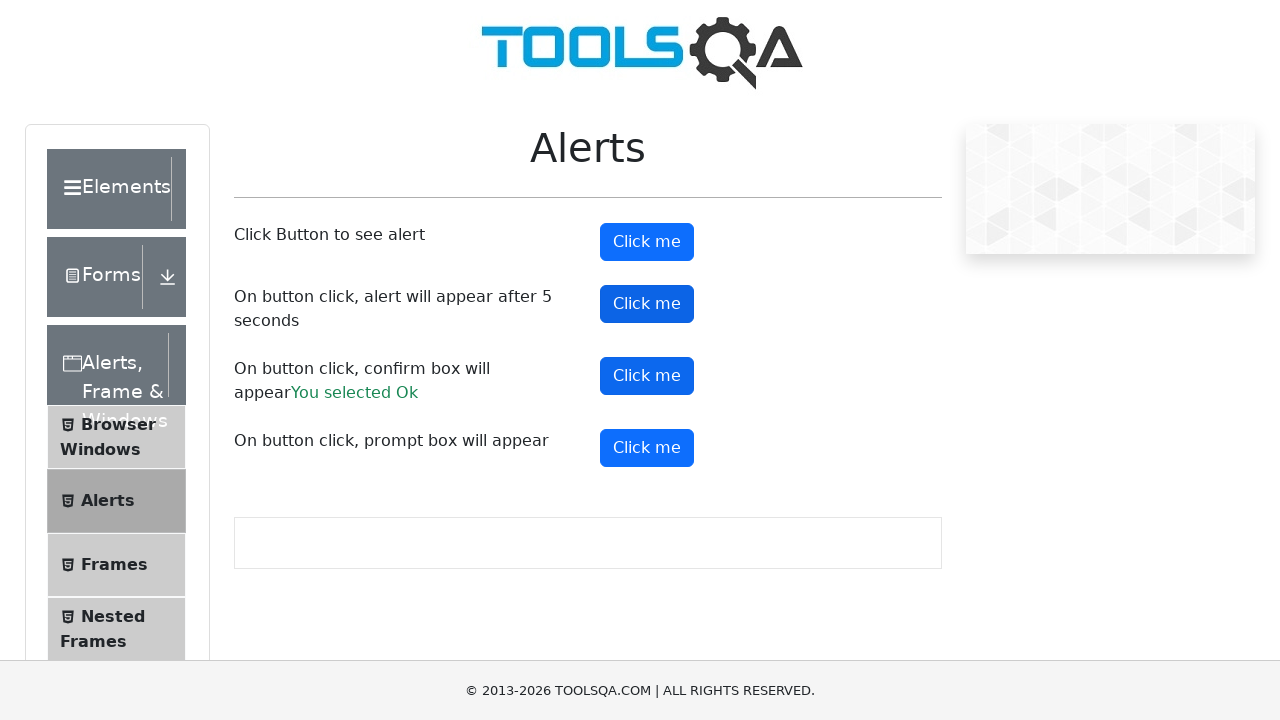

Waited 1 second for confirm dialog to be processed
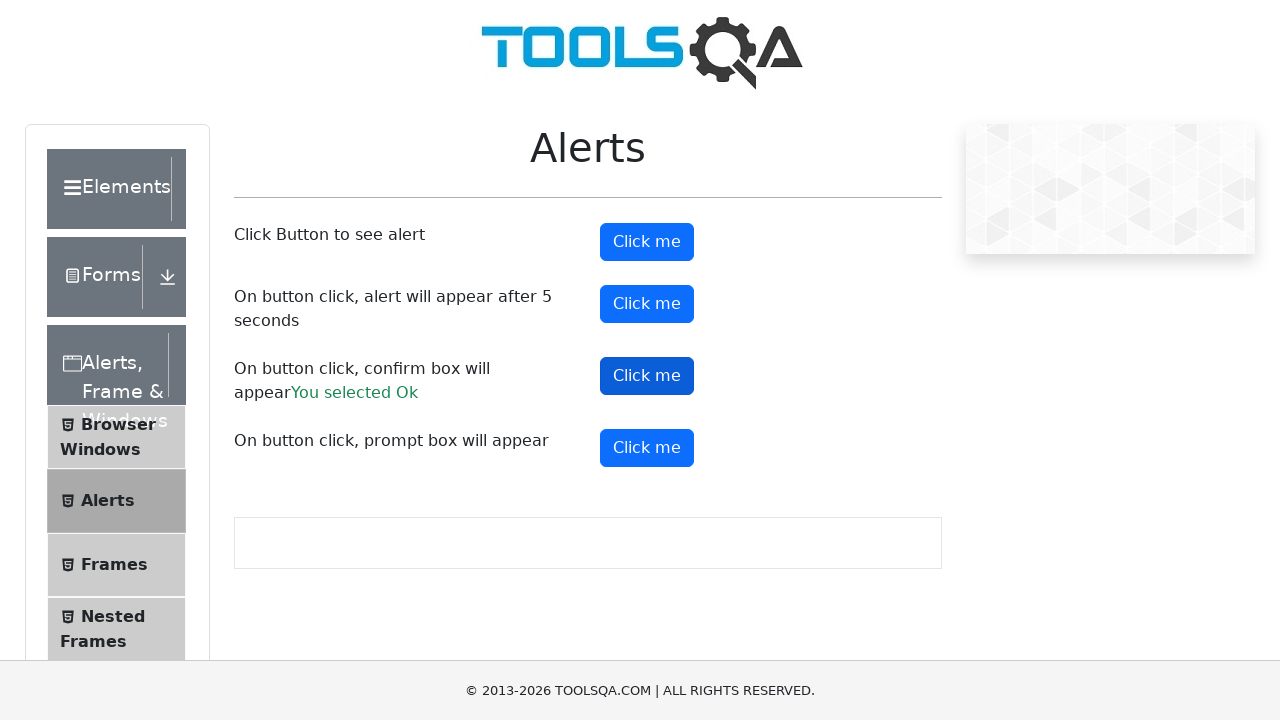

Clicked button to trigger prompt dialog at (647, 448) on xpath=//button[@id='promtButton']
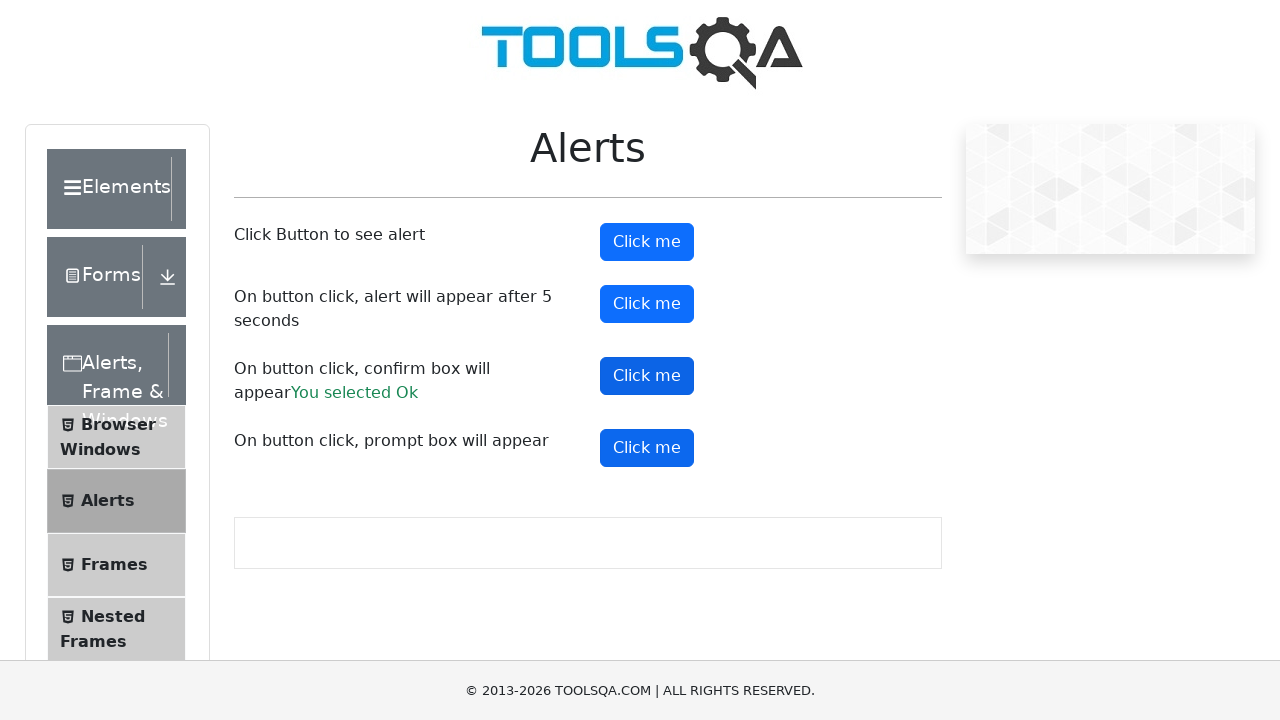

Set up handler to accept prompt dialog with text 'Racht'
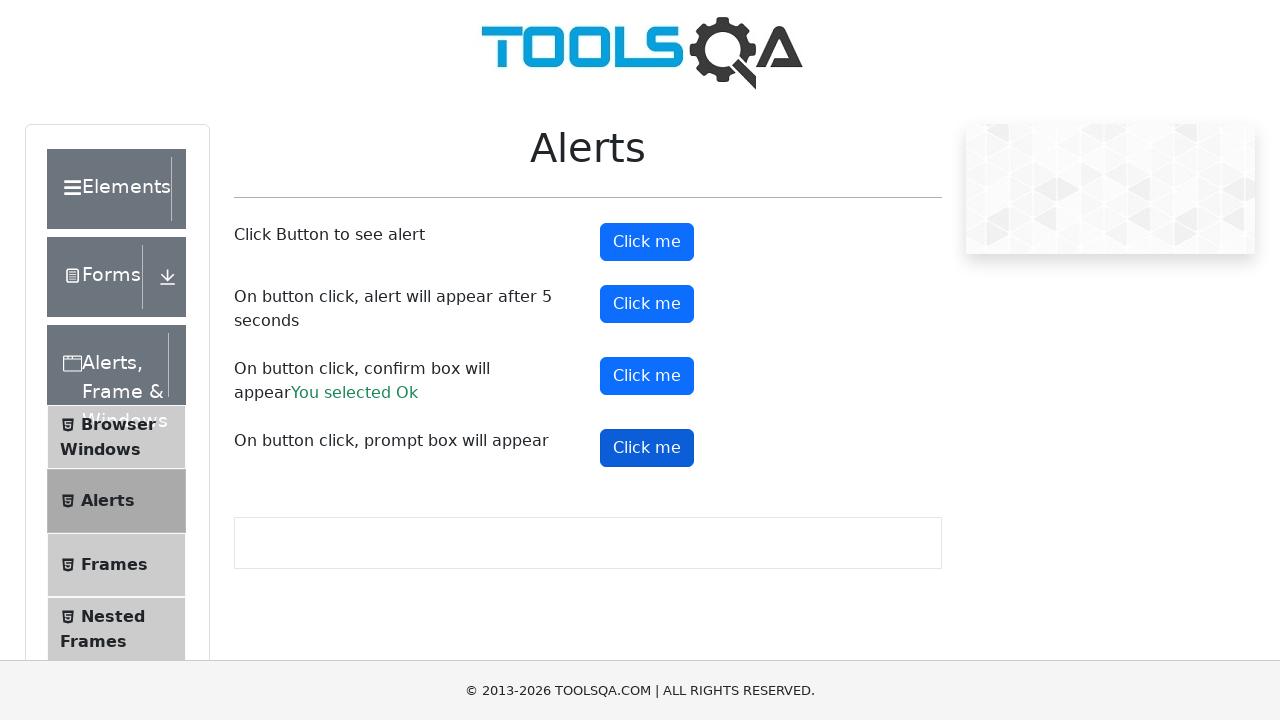

Waited 2 seconds for prompt dialog to be handled
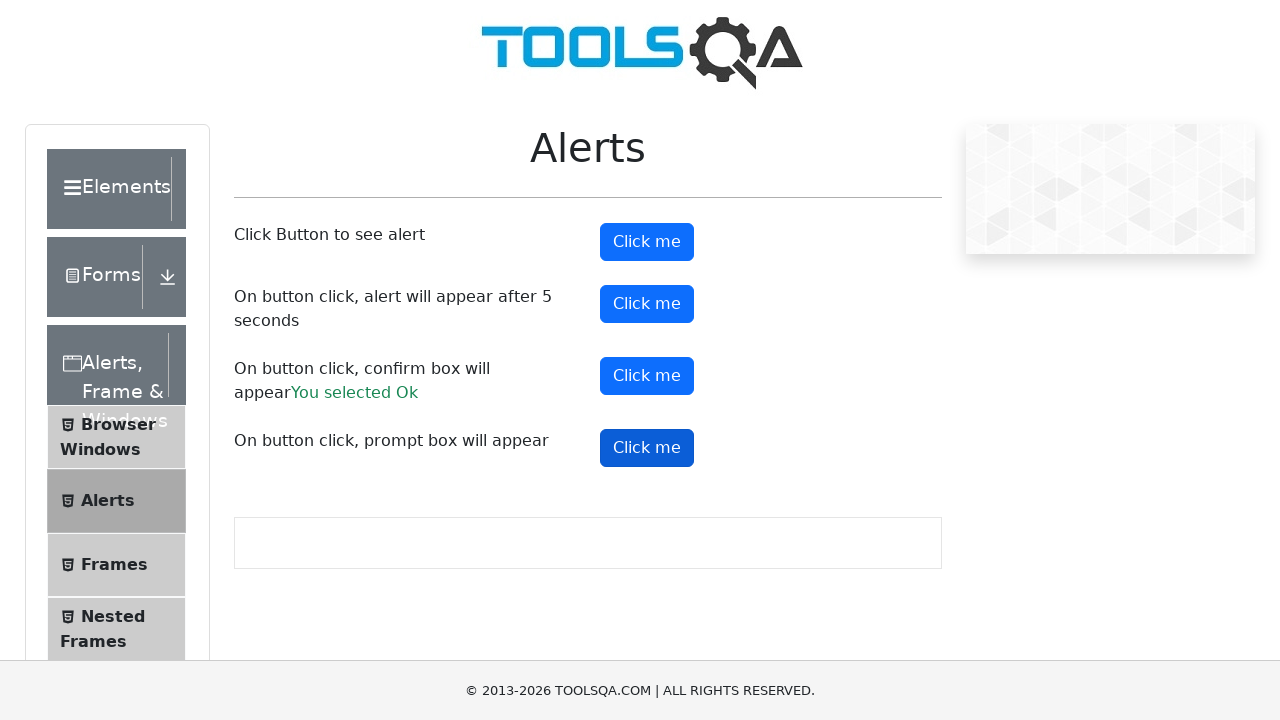

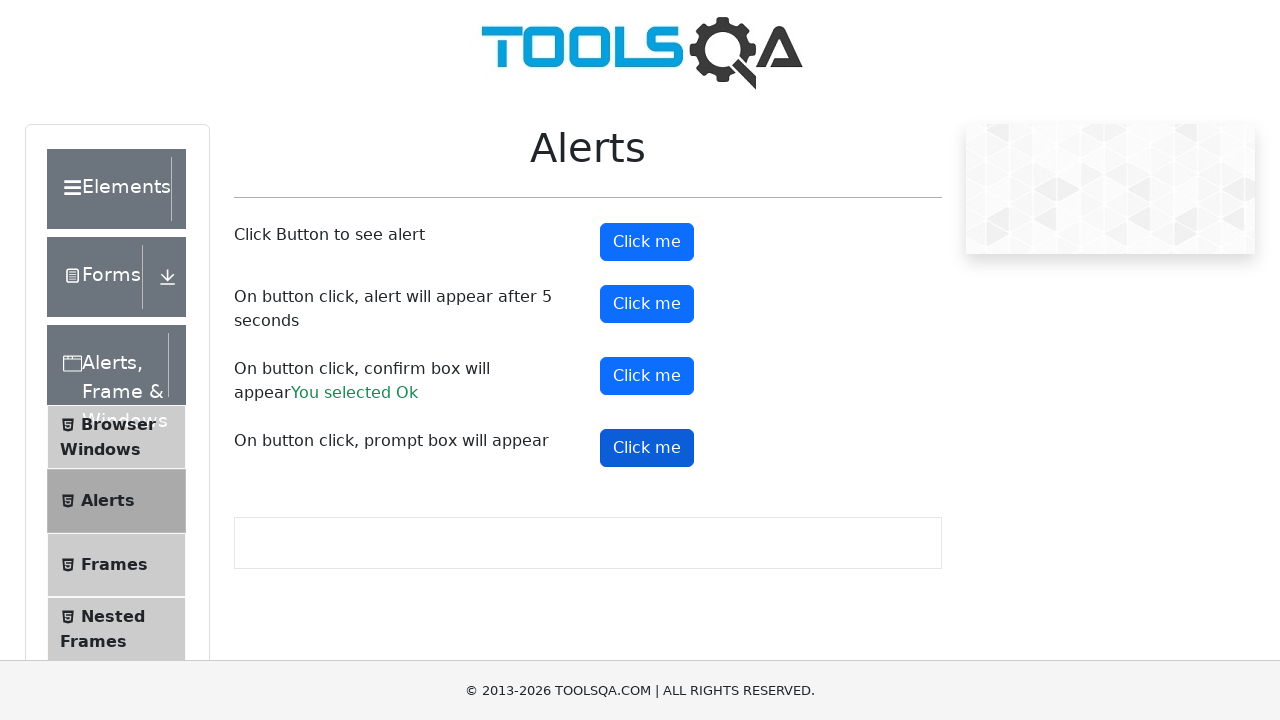